Tests that the Due column in table1 sorts correctly in ascending order by clicking the column header and verifying the values are in ascending order.

Starting URL: http://the-internet.herokuapp.com/tables

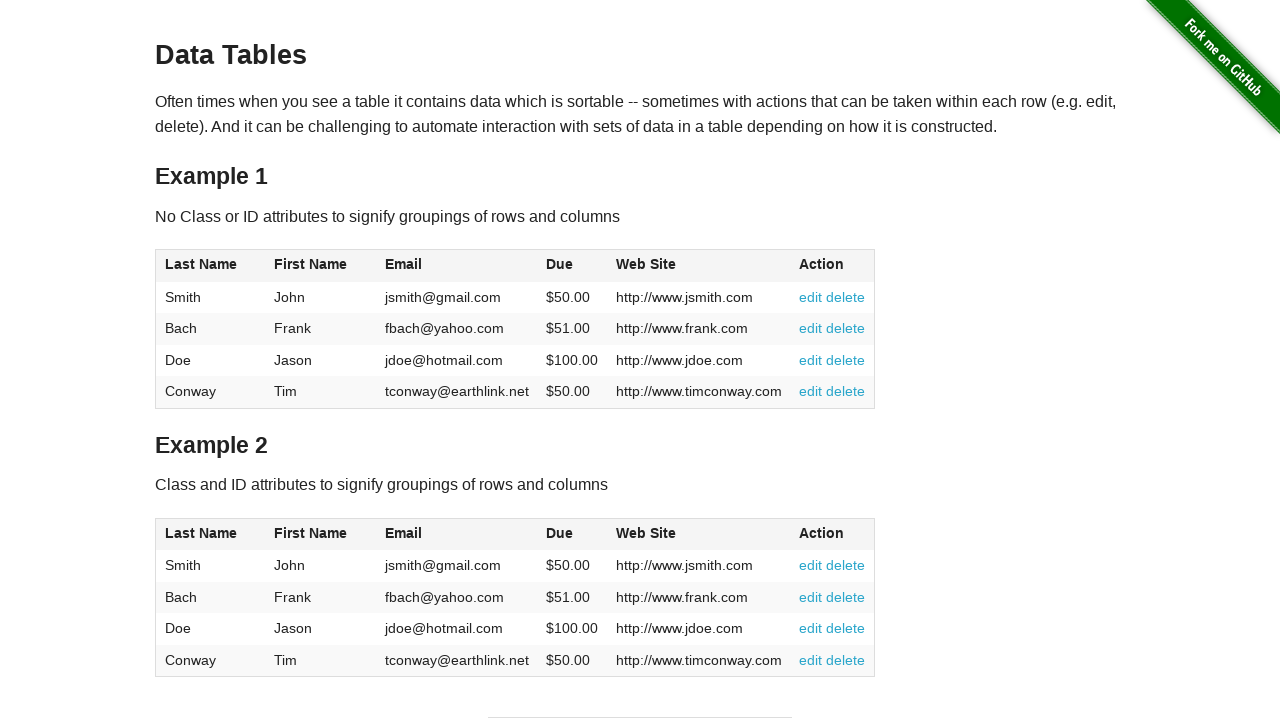

Clicked Due column header to sort in ascending order at (572, 266) on #table1 thead tr th:nth-of-type(4)
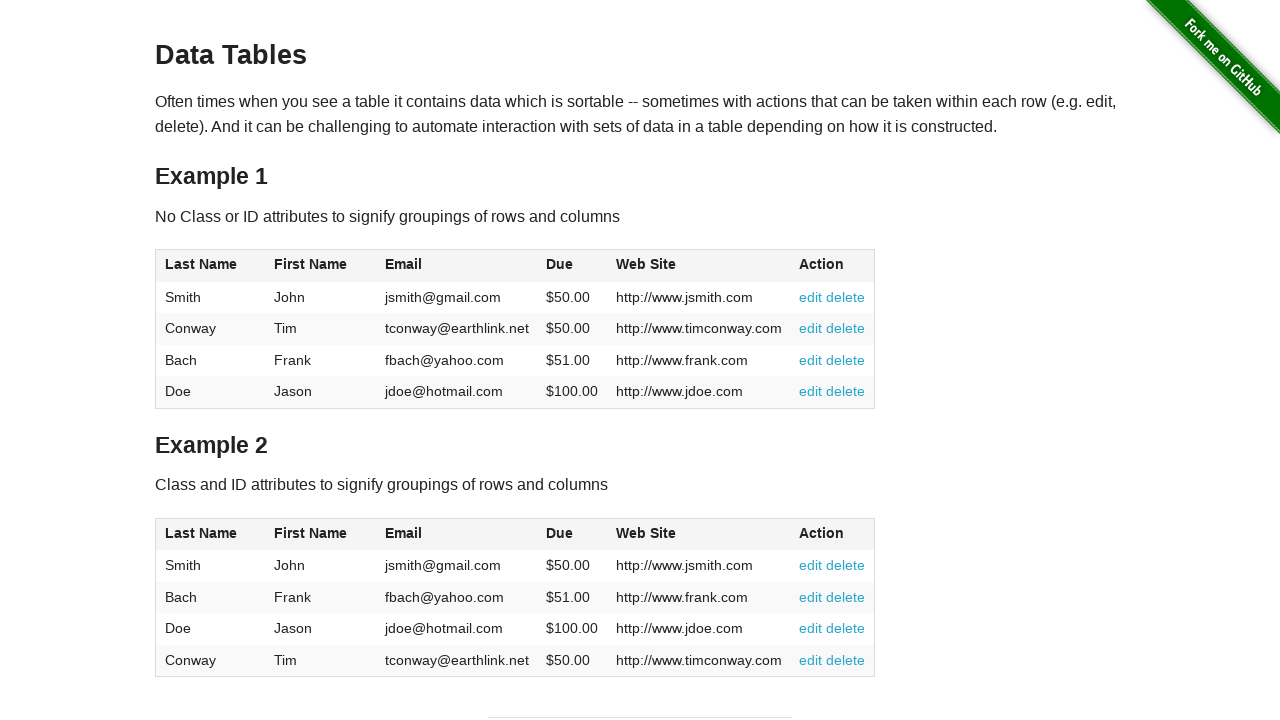

Due column values loaded in table1
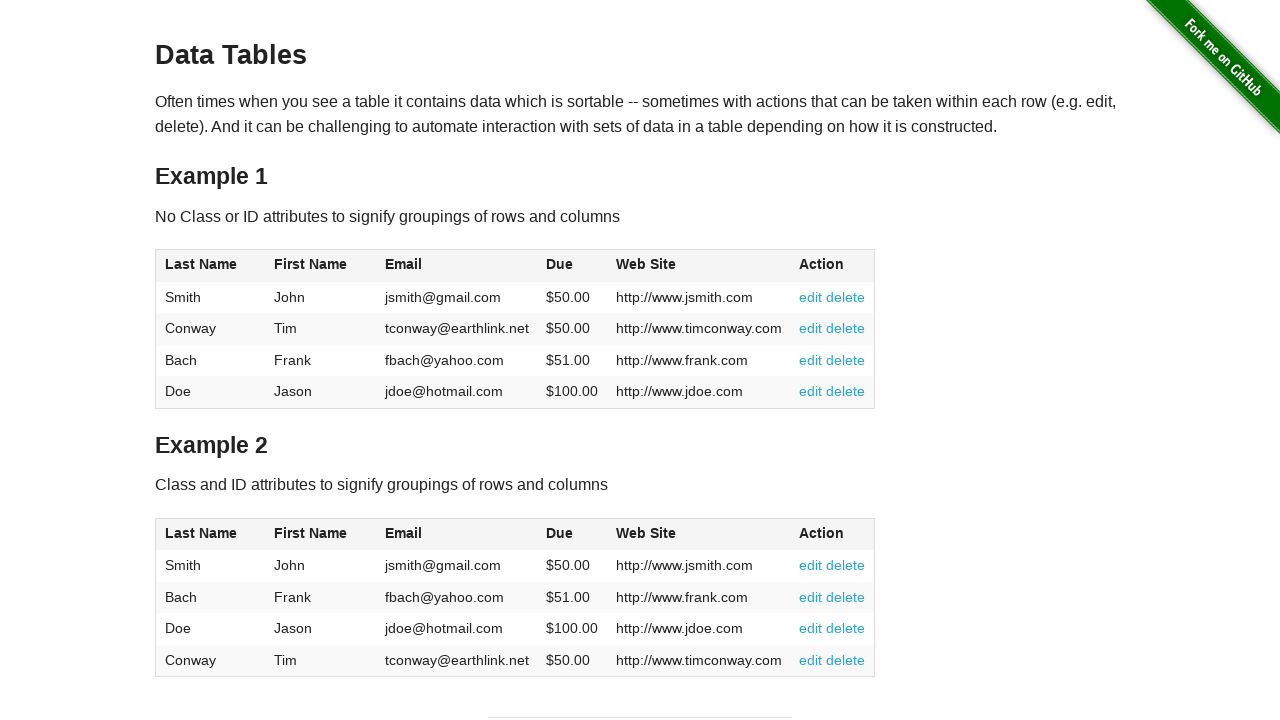

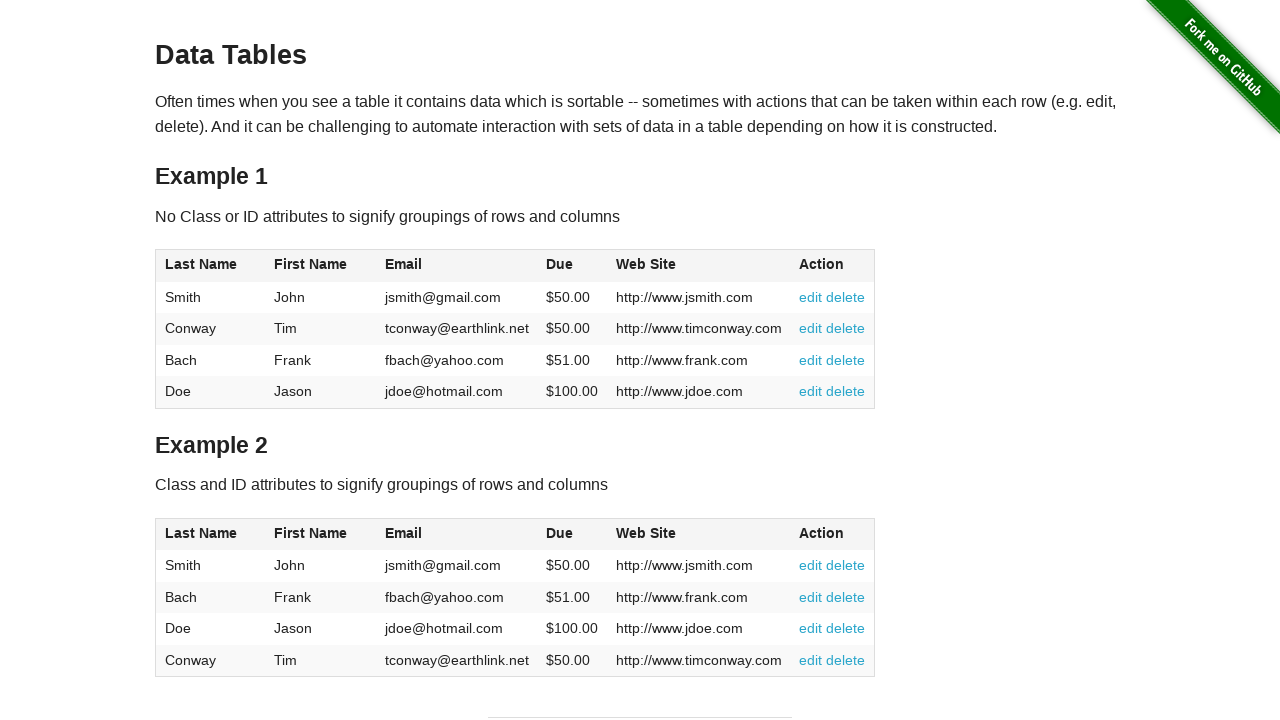